Tests checkbox interactions by selecting the last 3 checkboxes in a form, then unchecking all selected checkboxes, and finally selecting all checkboxes in a pagination table

Starting URL: https://testautomationpractice.blogspot.com/

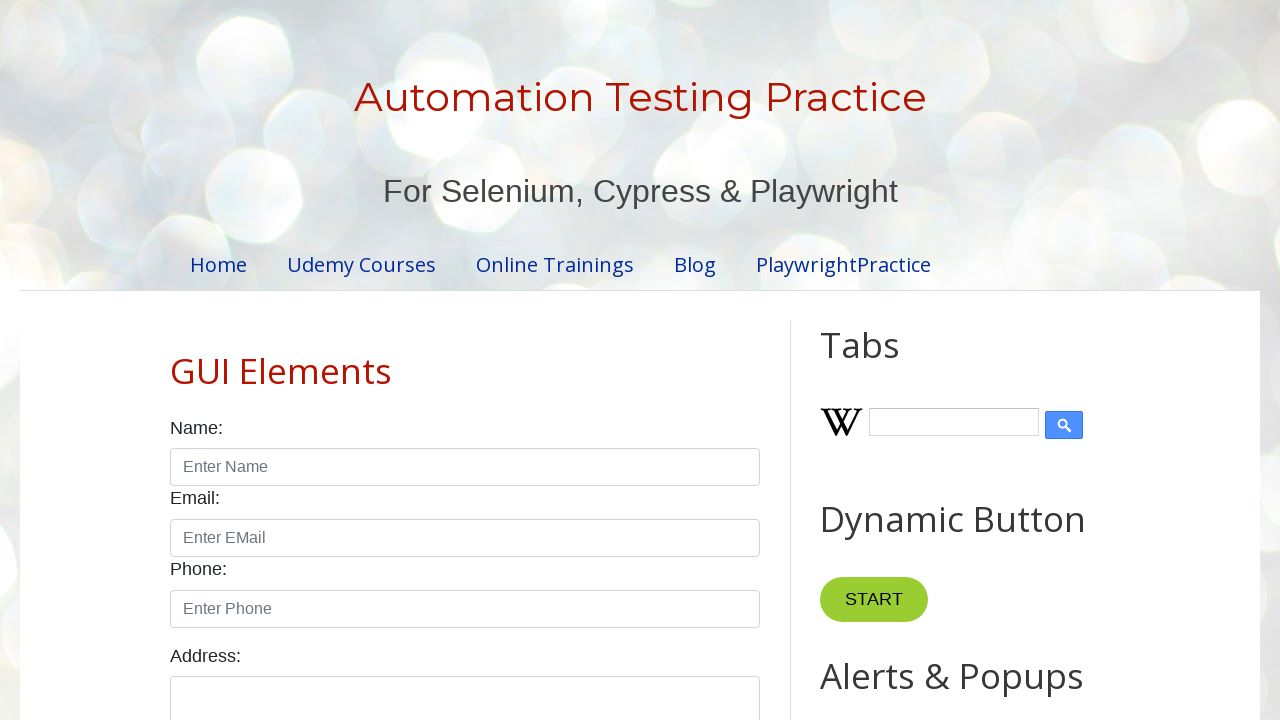

Navigated to test automation practice website
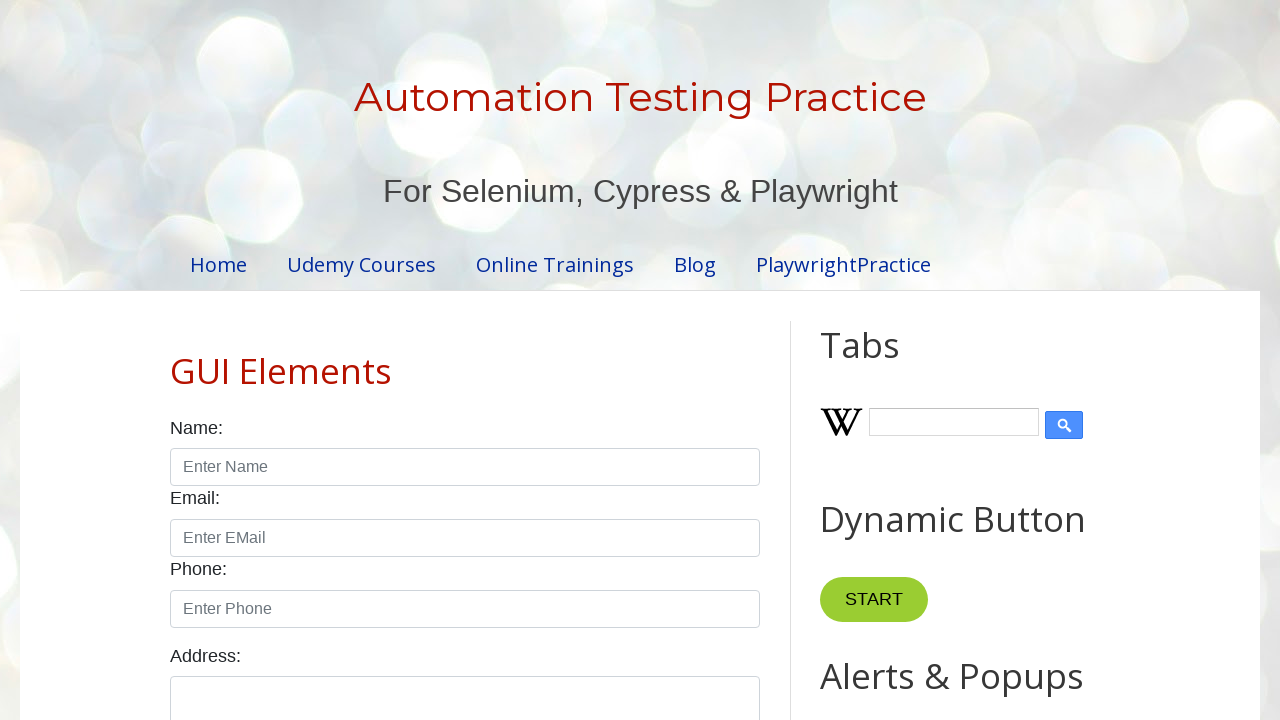

Located all form checkboxes with class 'form-check-input'
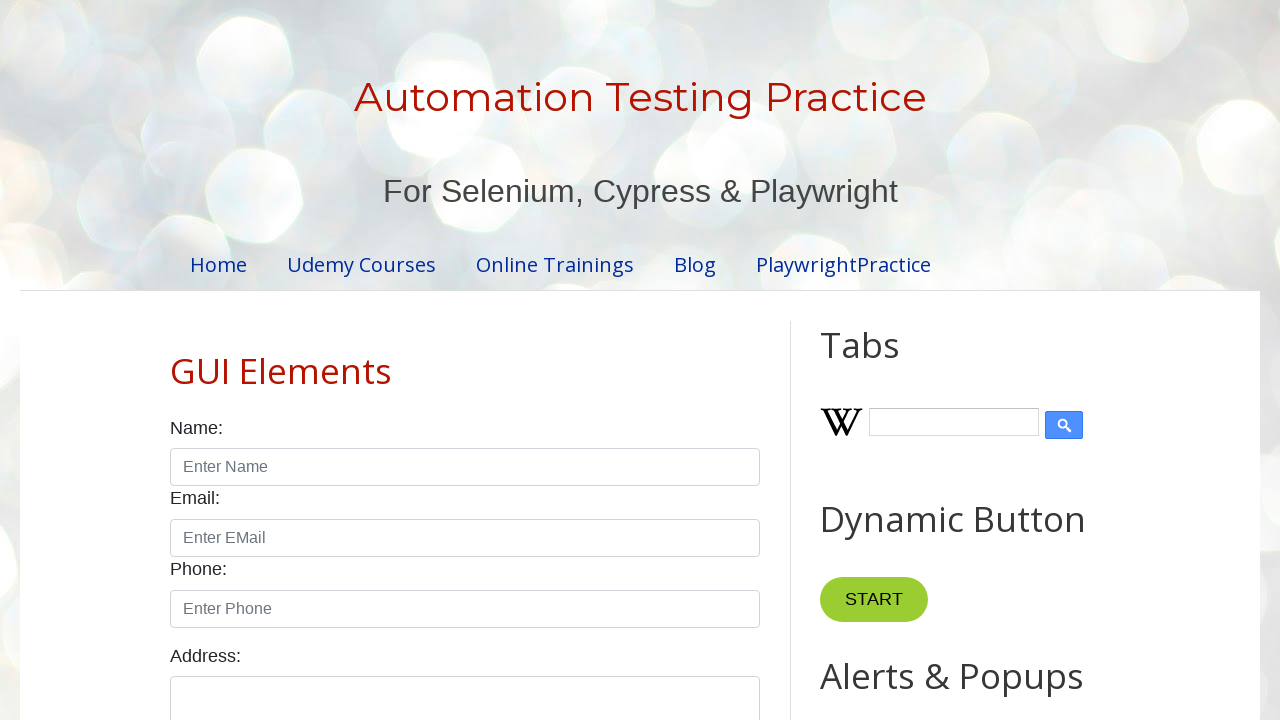

Selected checkbox at index 6 at (262, 361) on xpath=//input[@class='form-check-input' and @type = 'checkbox'] >> nth=6
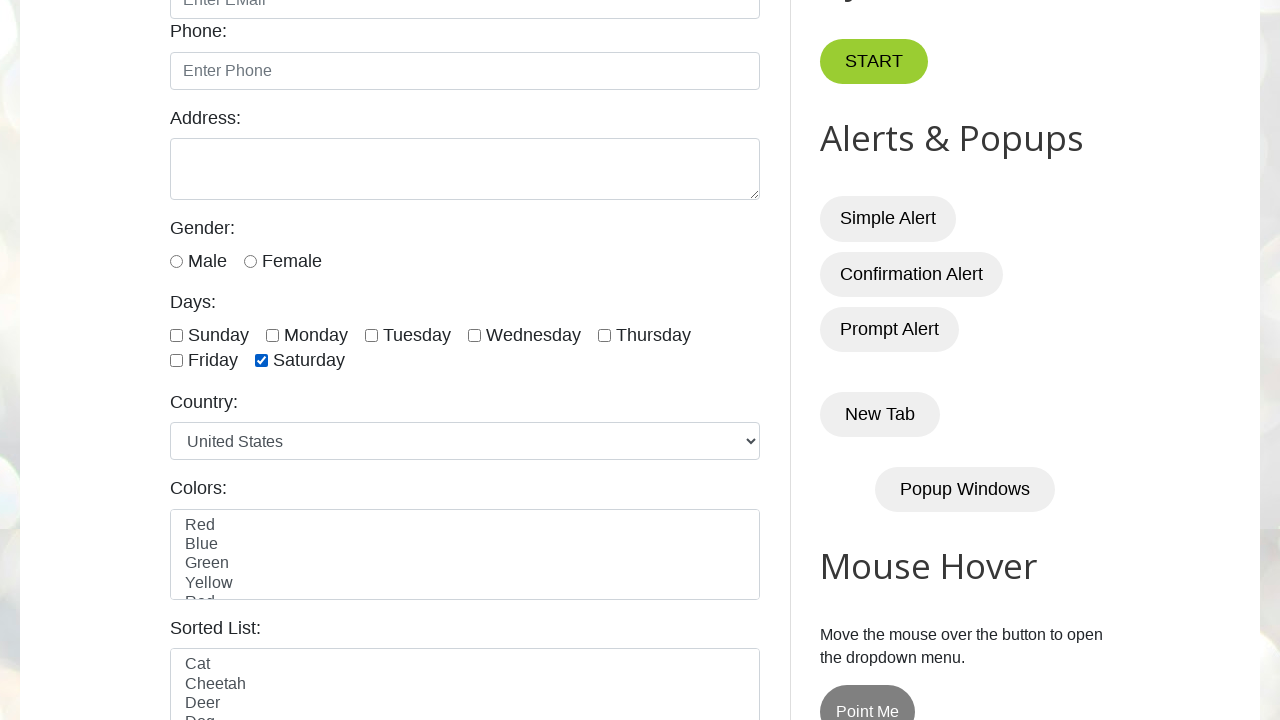

Selected checkbox at index 5 at (176, 361) on xpath=//input[@class='form-check-input' and @type = 'checkbox'] >> nth=5
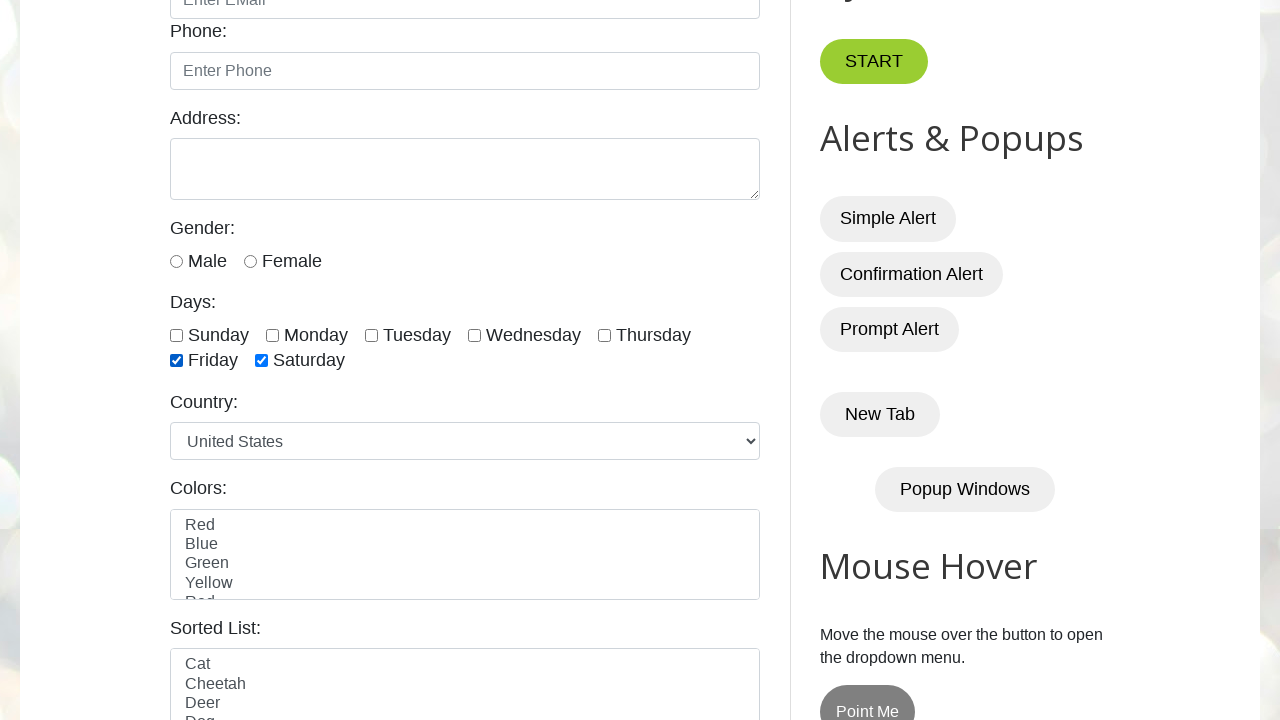

Selected checkbox at index 4 at (604, 335) on xpath=//input[@class='form-check-input' and @type = 'checkbox'] >> nth=4
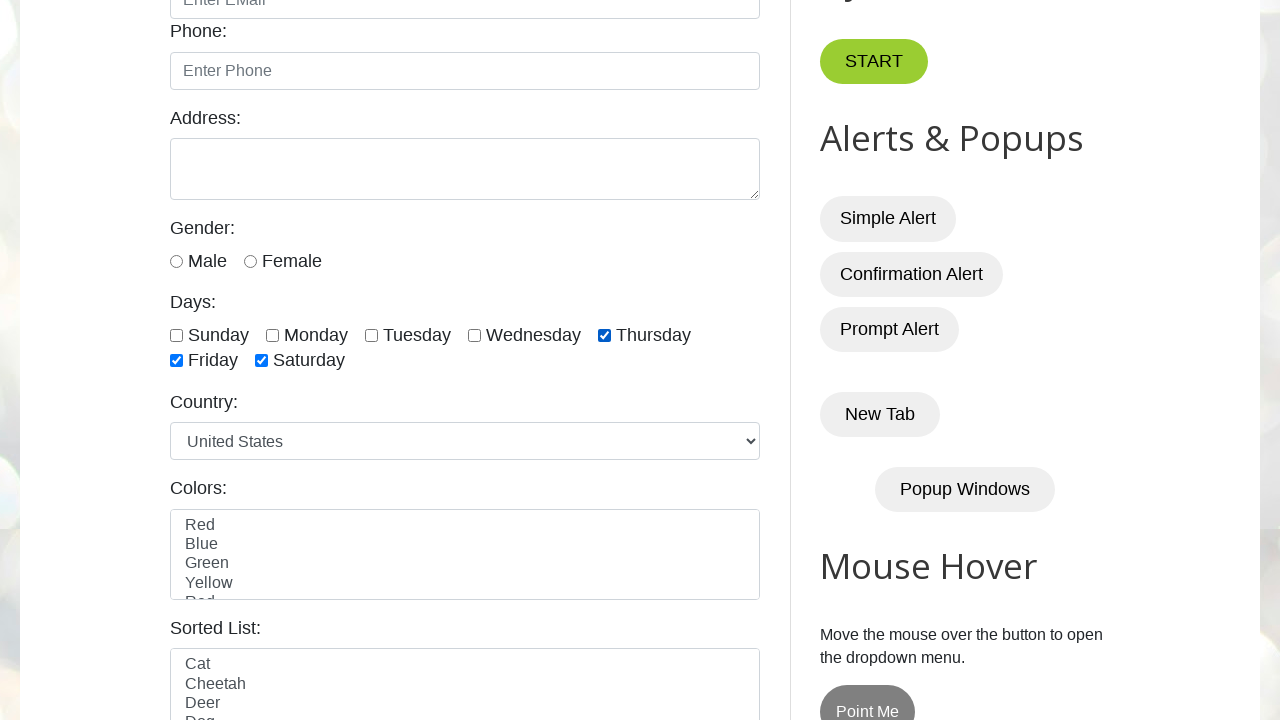

Waited 1000ms for UI to settle
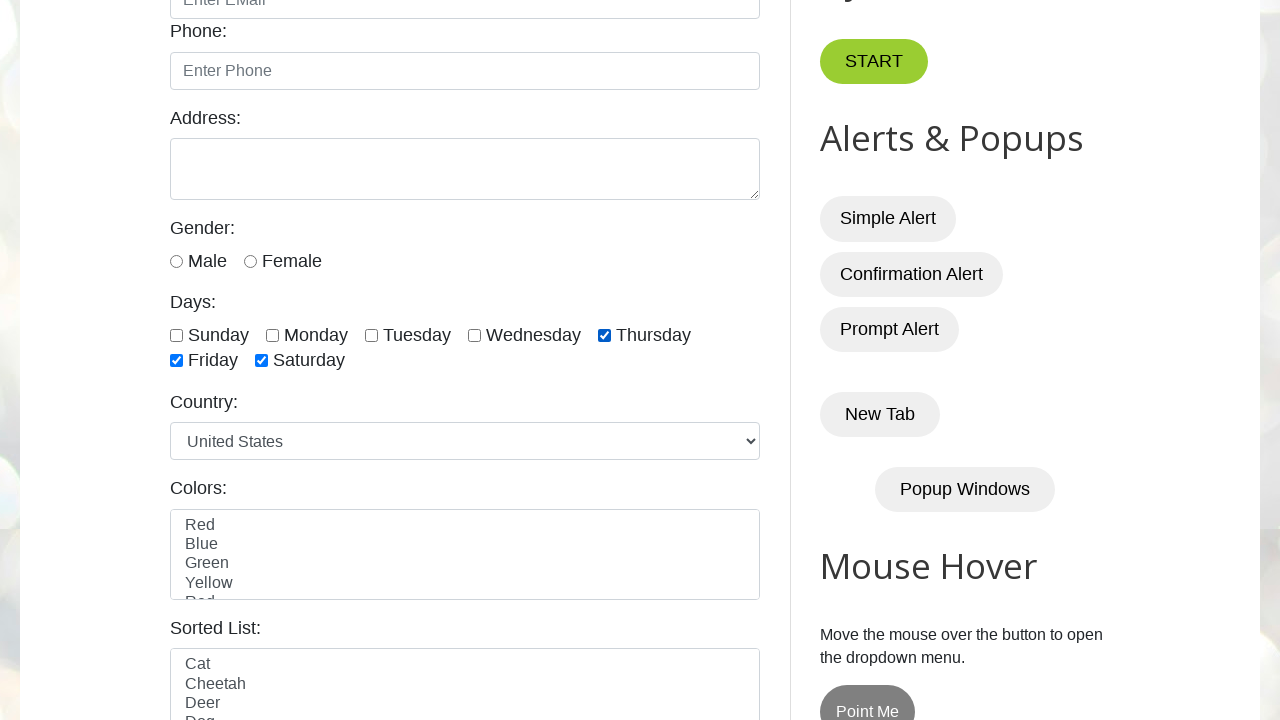

Unchecked a selected checkbox at (604, 335) on xpath=//input[@class='form-check-input' and @type = 'checkbox'] >> nth=4
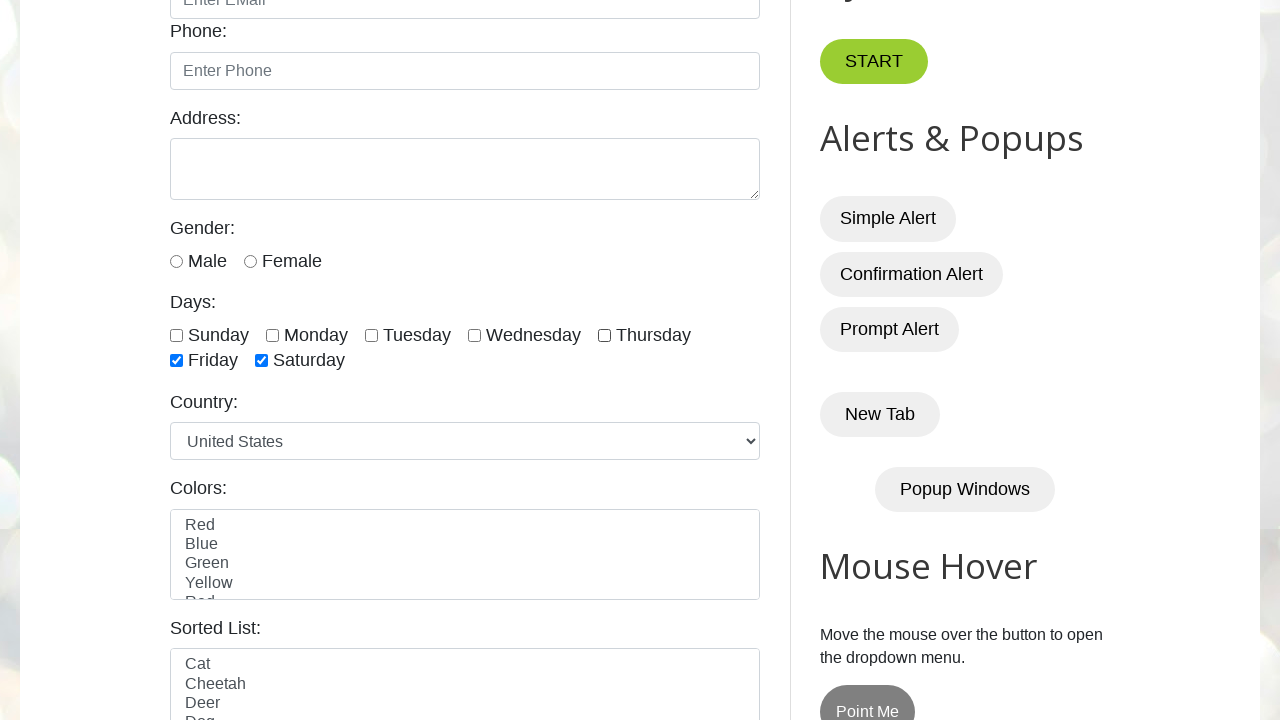

Unchecked a selected checkbox at (176, 361) on xpath=//input[@class='form-check-input' and @type = 'checkbox'] >> nth=5
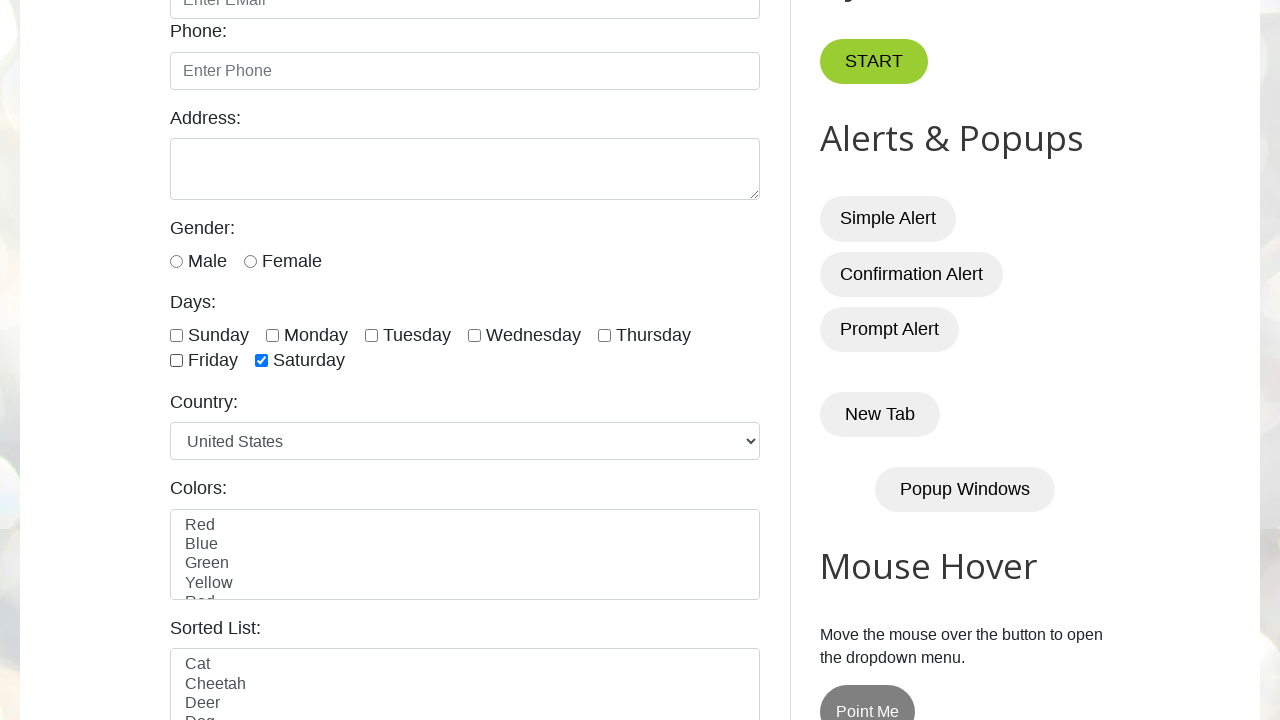

Unchecked a selected checkbox at (262, 361) on xpath=//input[@class='form-check-input' and @type = 'checkbox'] >> nth=6
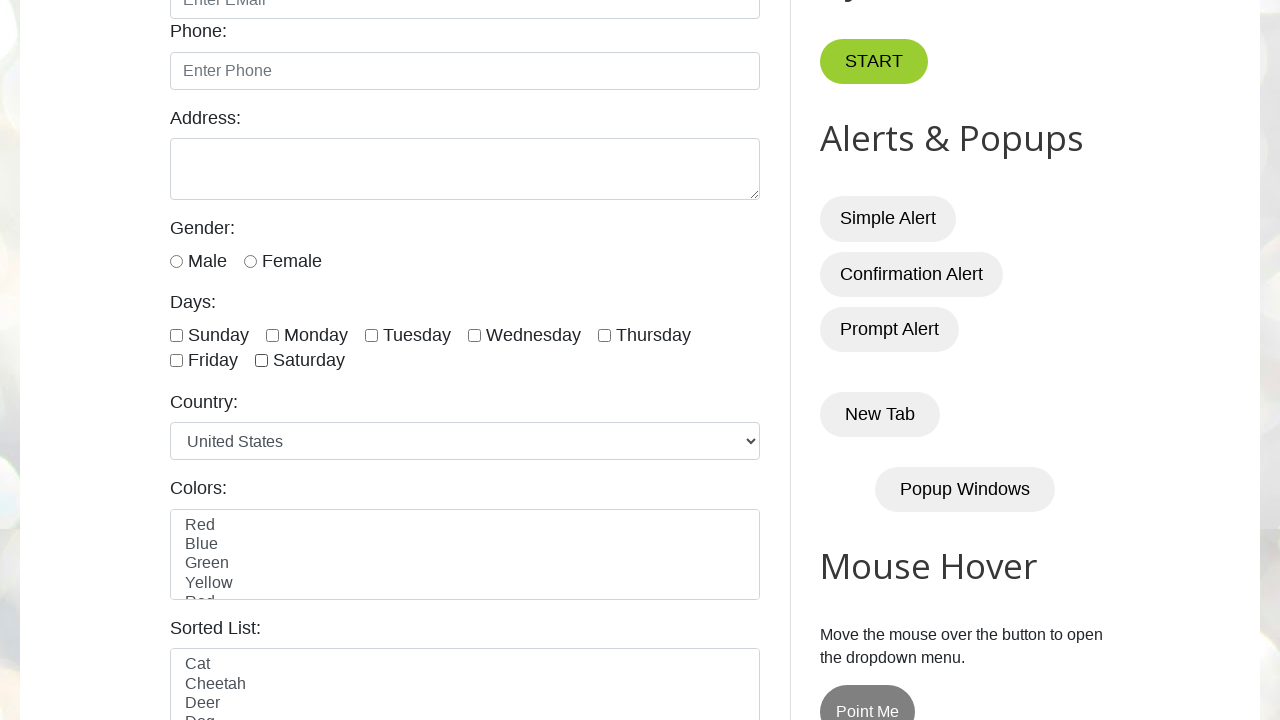

Located all checkboxes in pagination table
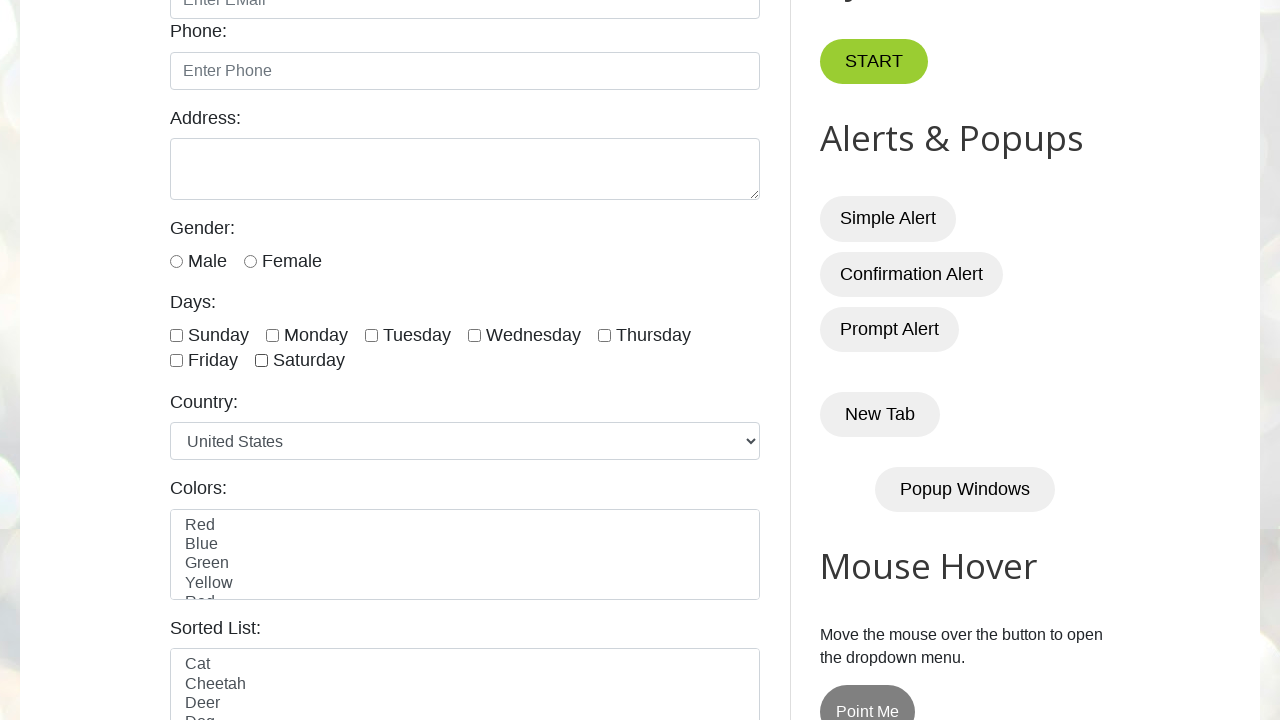

Selected a checkbox in pagination table at (698, 360) on xpath=//input[@type='checkbox']/parent::td >> nth=0
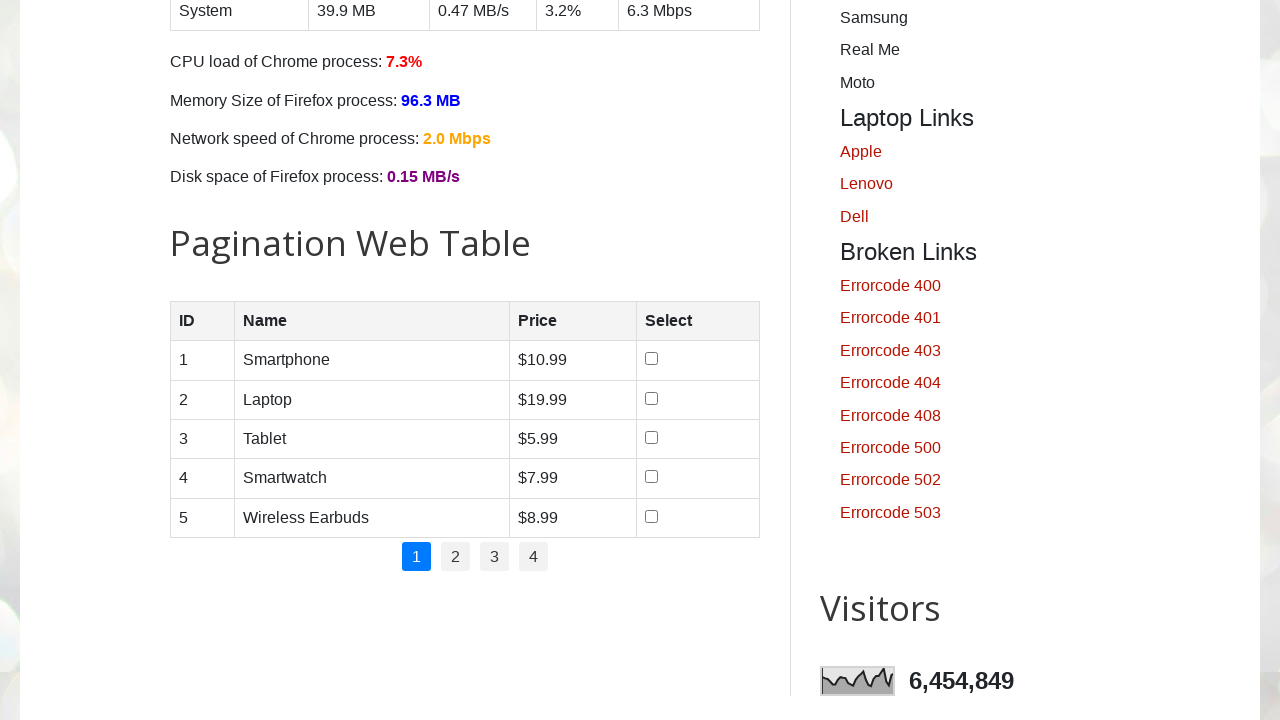

Selected a checkbox in pagination table at (698, 400) on xpath=//input[@type='checkbox']/parent::td >> nth=1
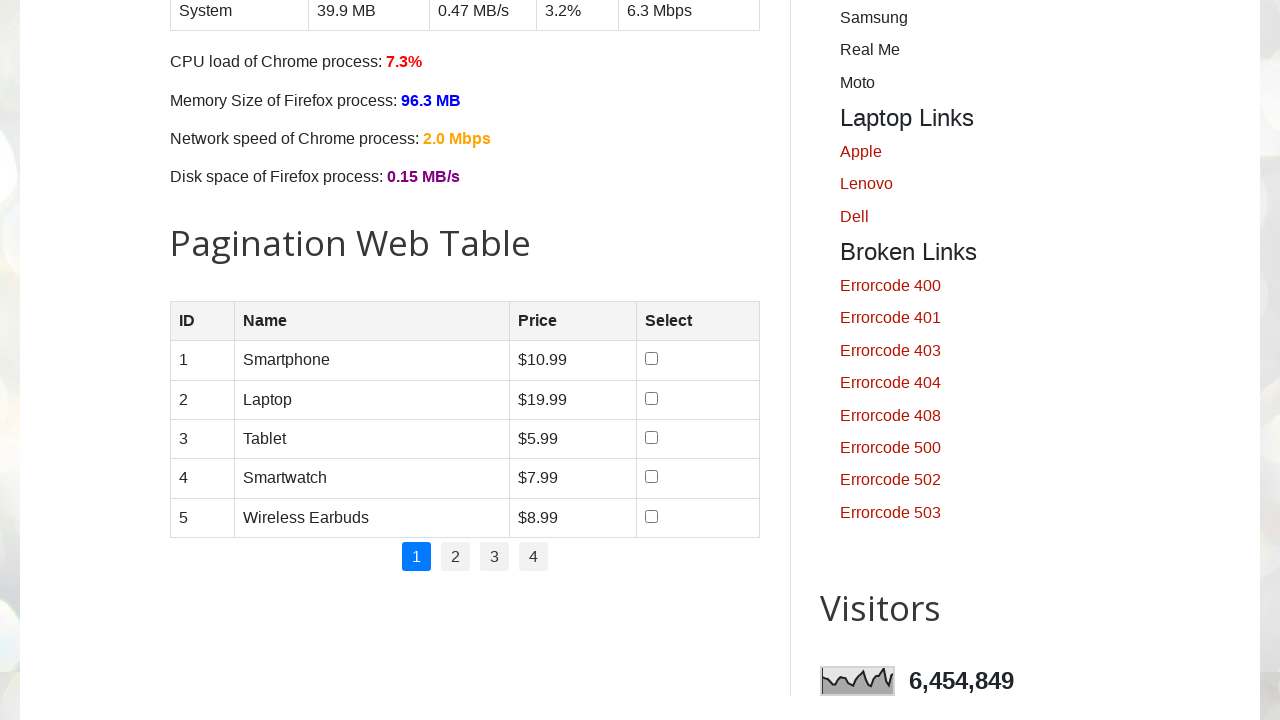

Selected a checkbox in pagination table at (698, 439) on xpath=//input[@type='checkbox']/parent::td >> nth=2
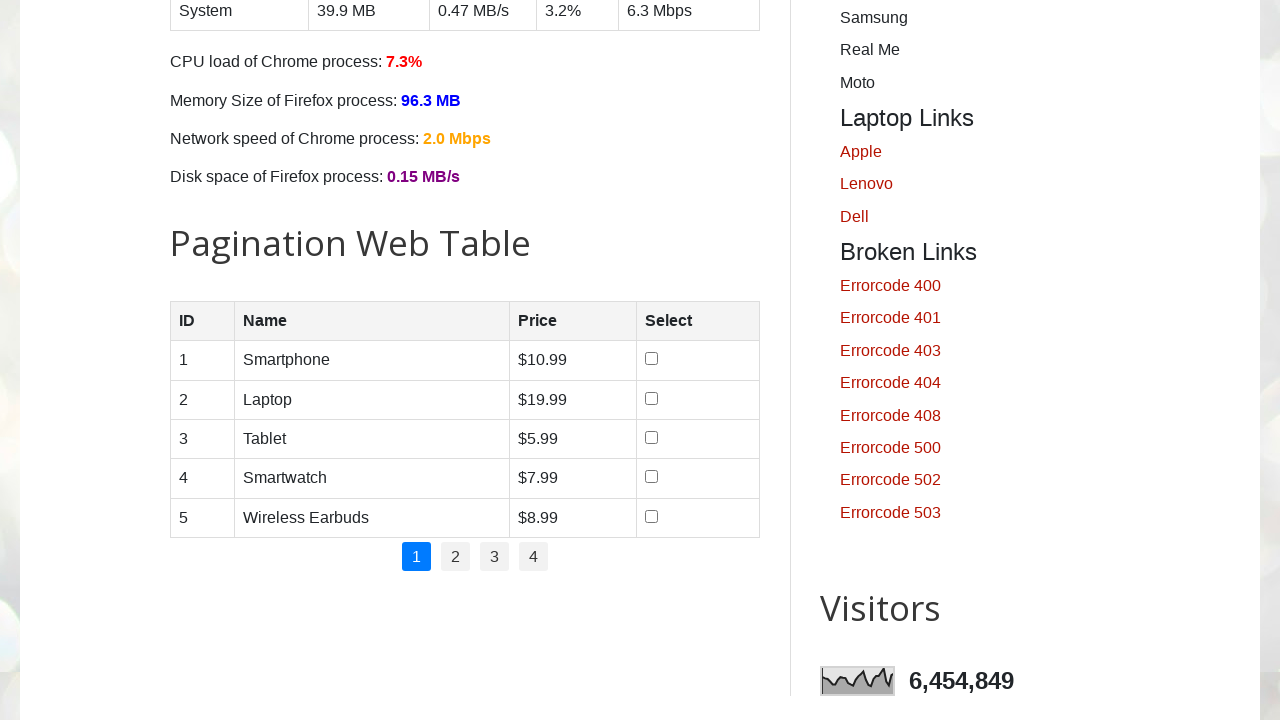

Selected a checkbox in pagination table at (698, 479) on xpath=//input[@type='checkbox']/parent::td >> nth=3
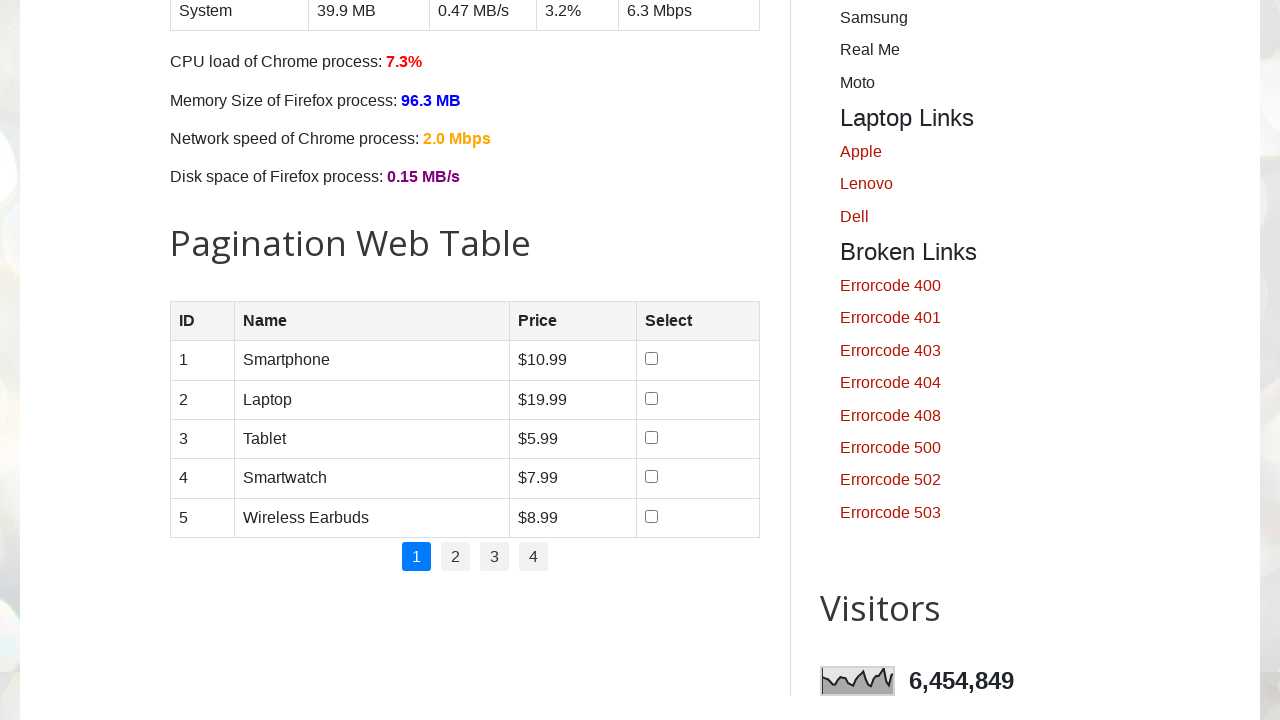

Selected a checkbox in pagination table at (698, 518) on xpath=//input[@type='checkbox']/parent::td >> nth=4
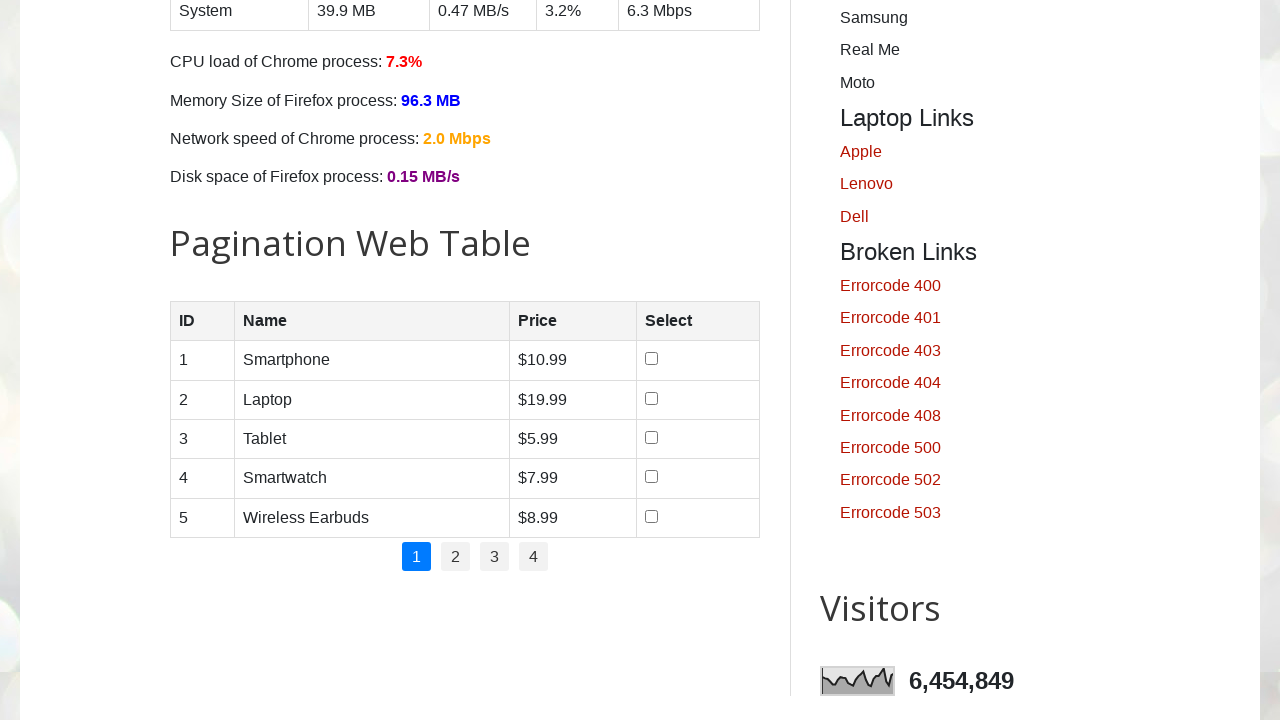

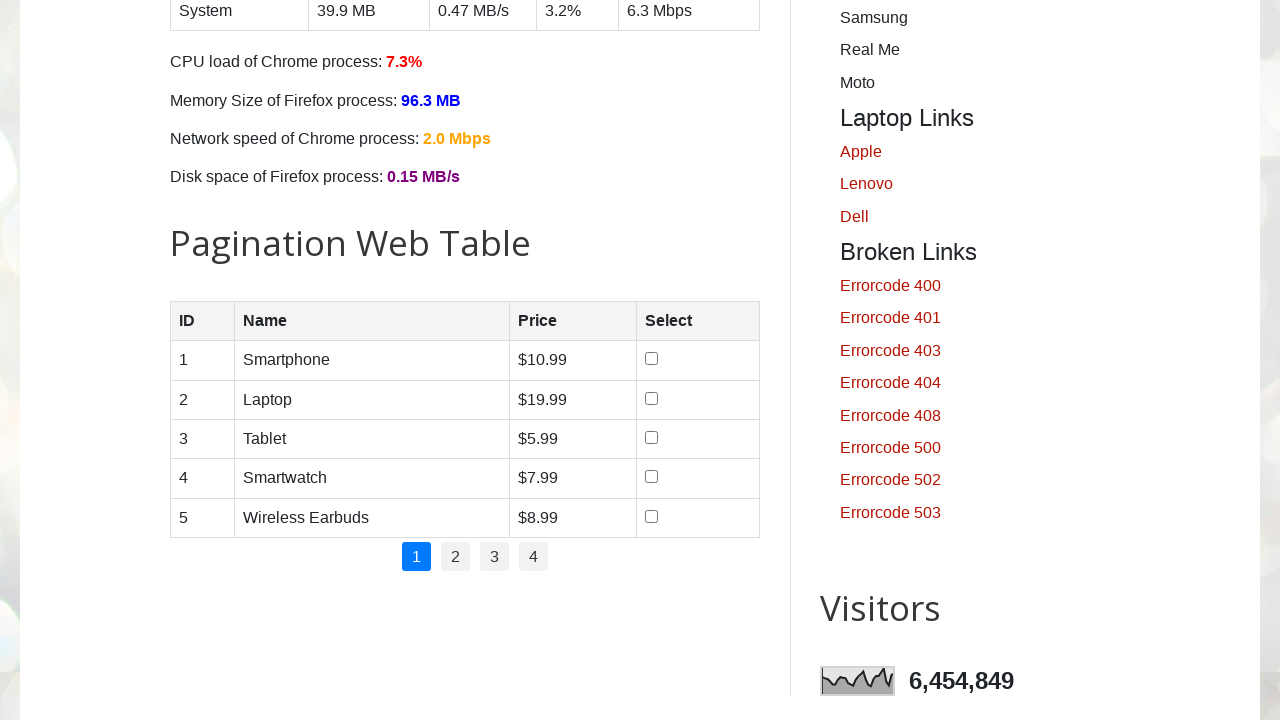